Tests basic web element interactions including reading text from an H2 element, filling a form field with a name, and clicking a submit button

Starting URL: https://automationintesting.com/selenium/testpage

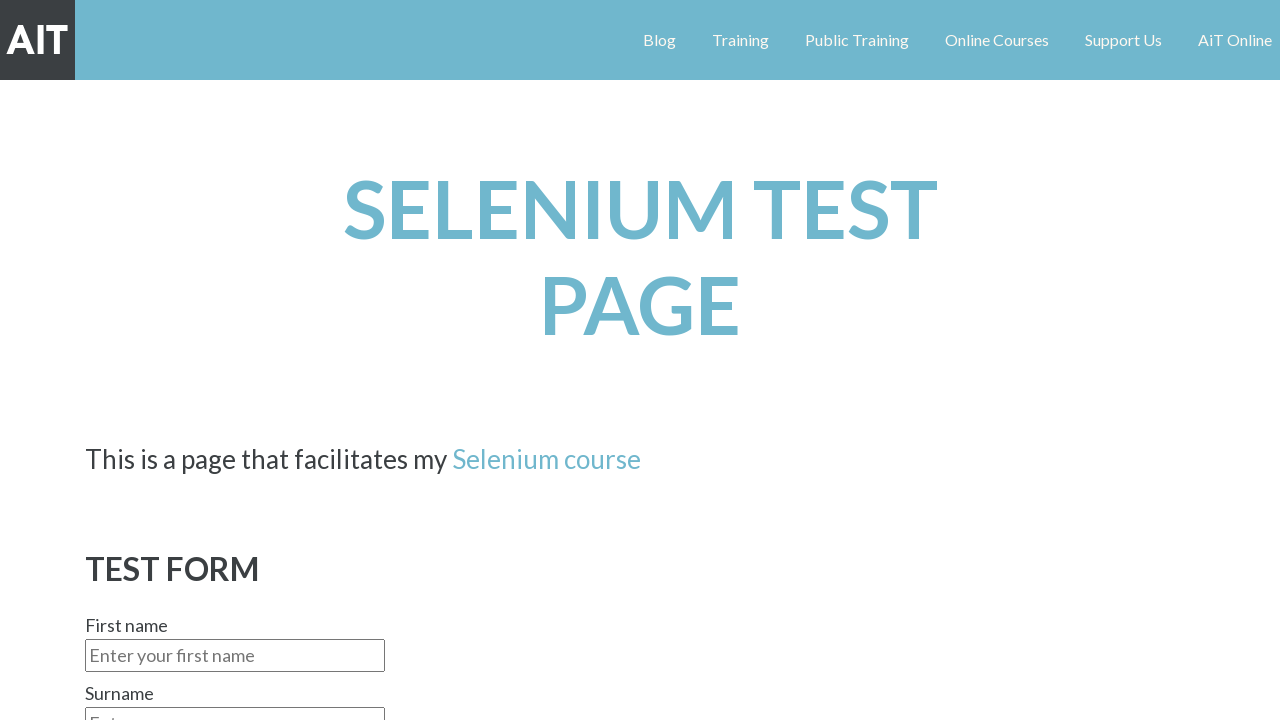

Read H2 element text for verification
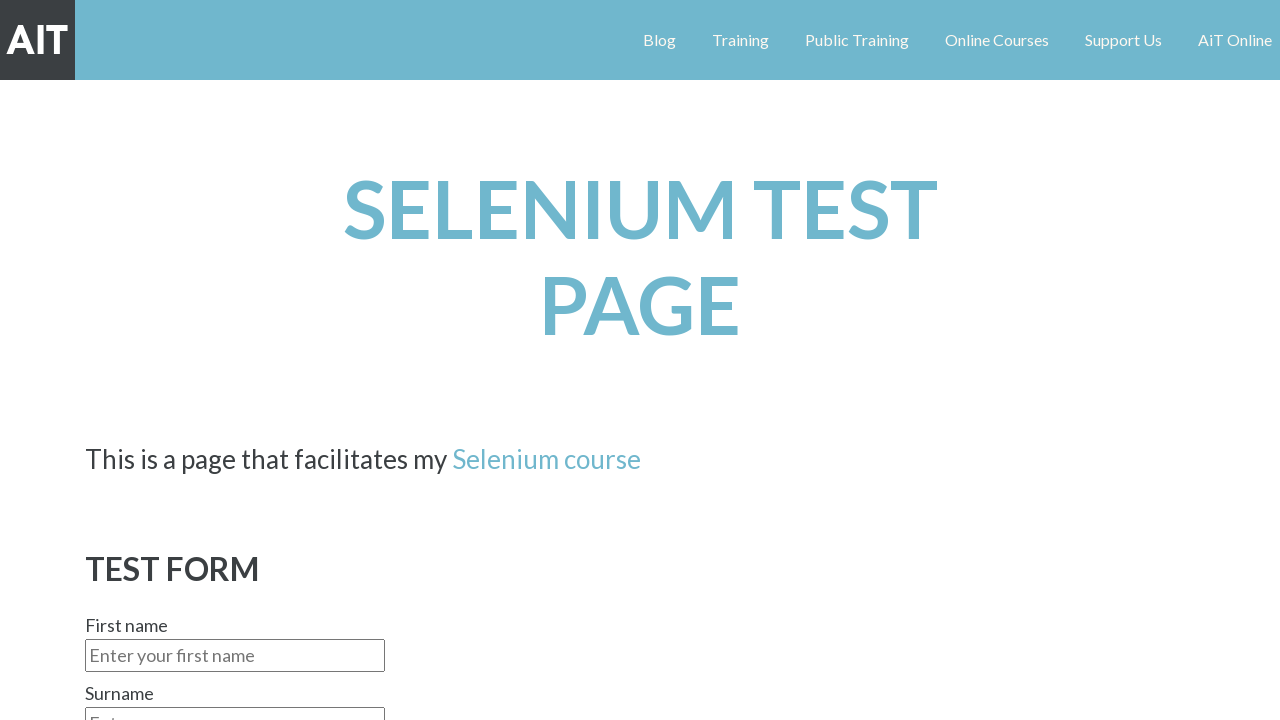

Filled firstname field with 'richard' on #firstname
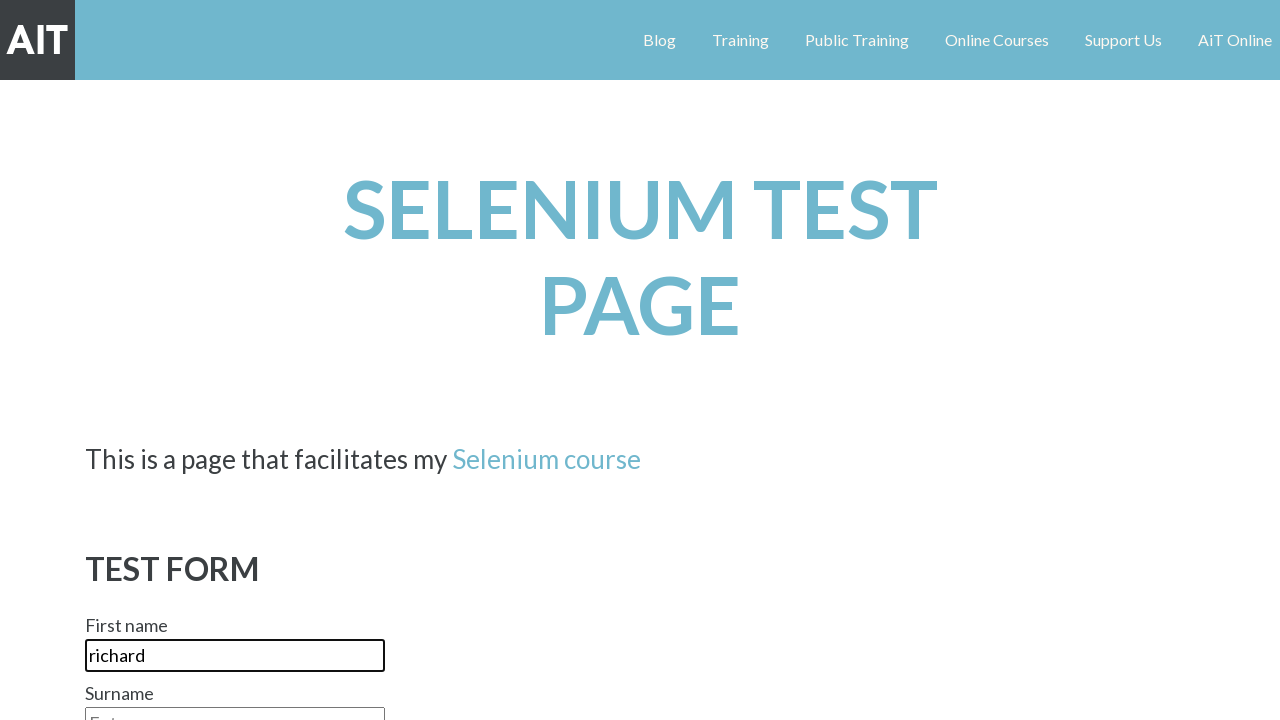

Clicked submit button at (141, 360) on #submitbutton
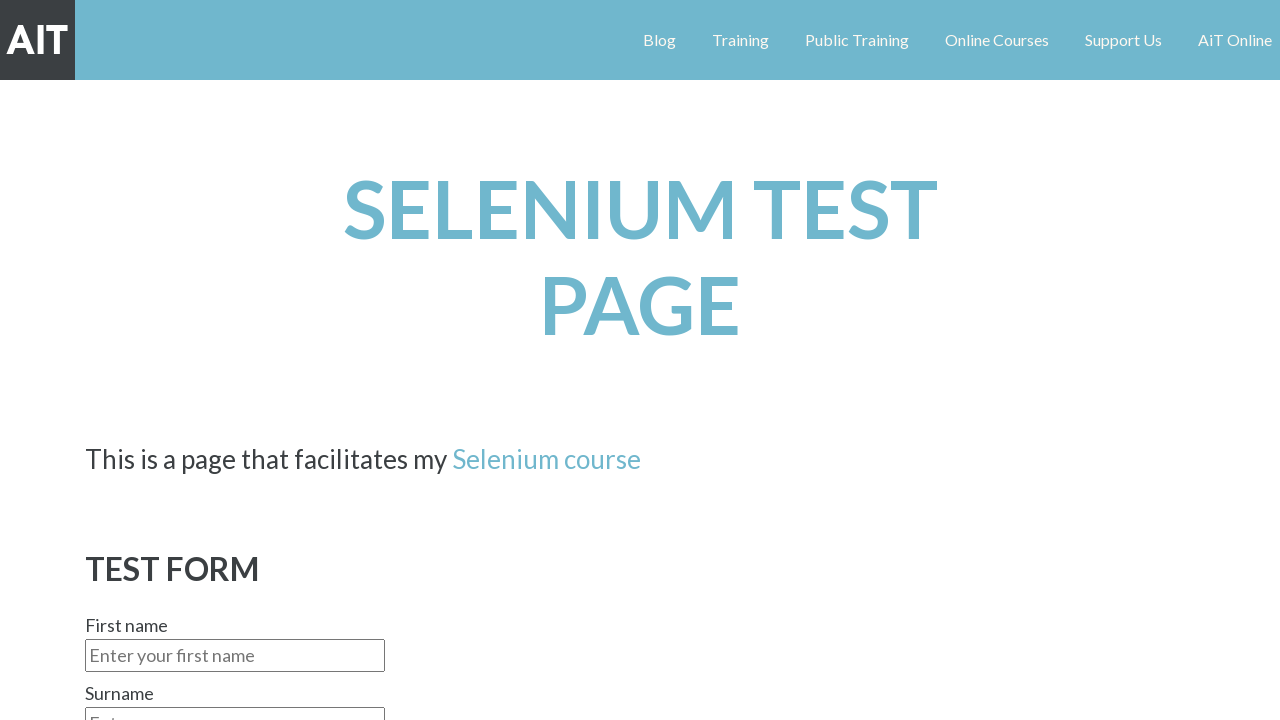

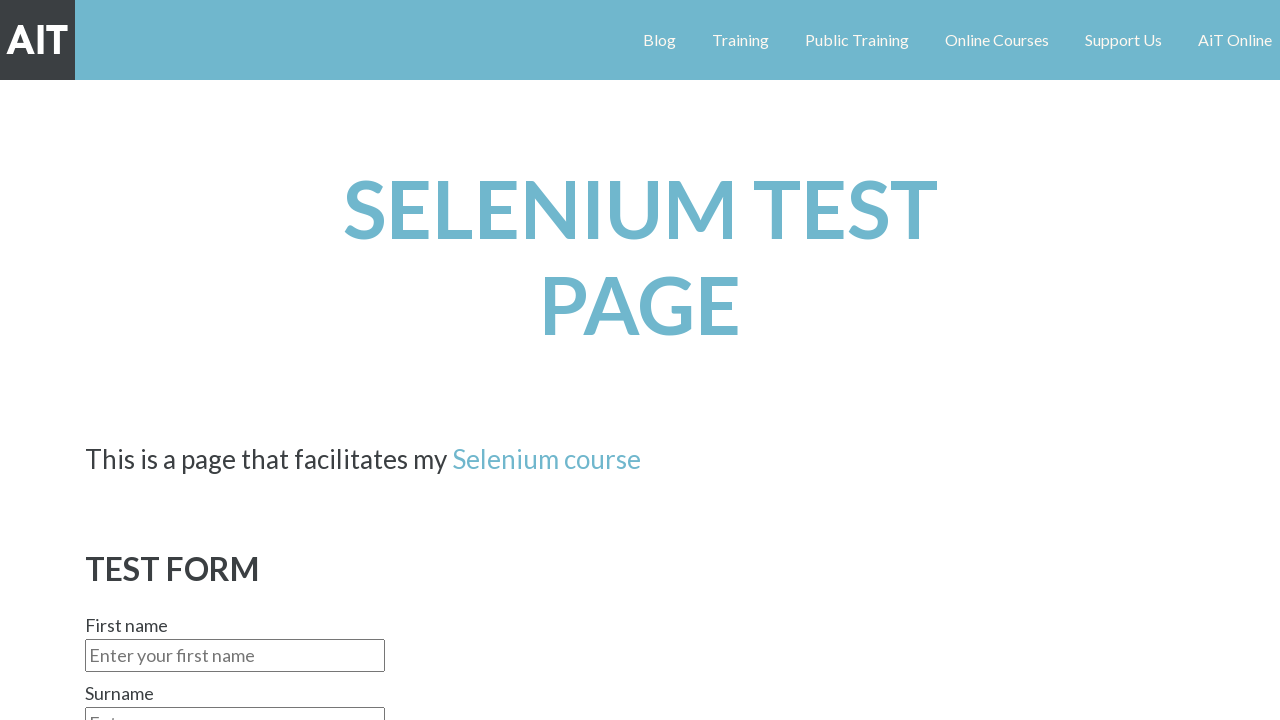